Navigates to the OrangeHRM demo login page and verifies the page loads

Starting URL: https://opensource-demo.orangehrmlive.com/

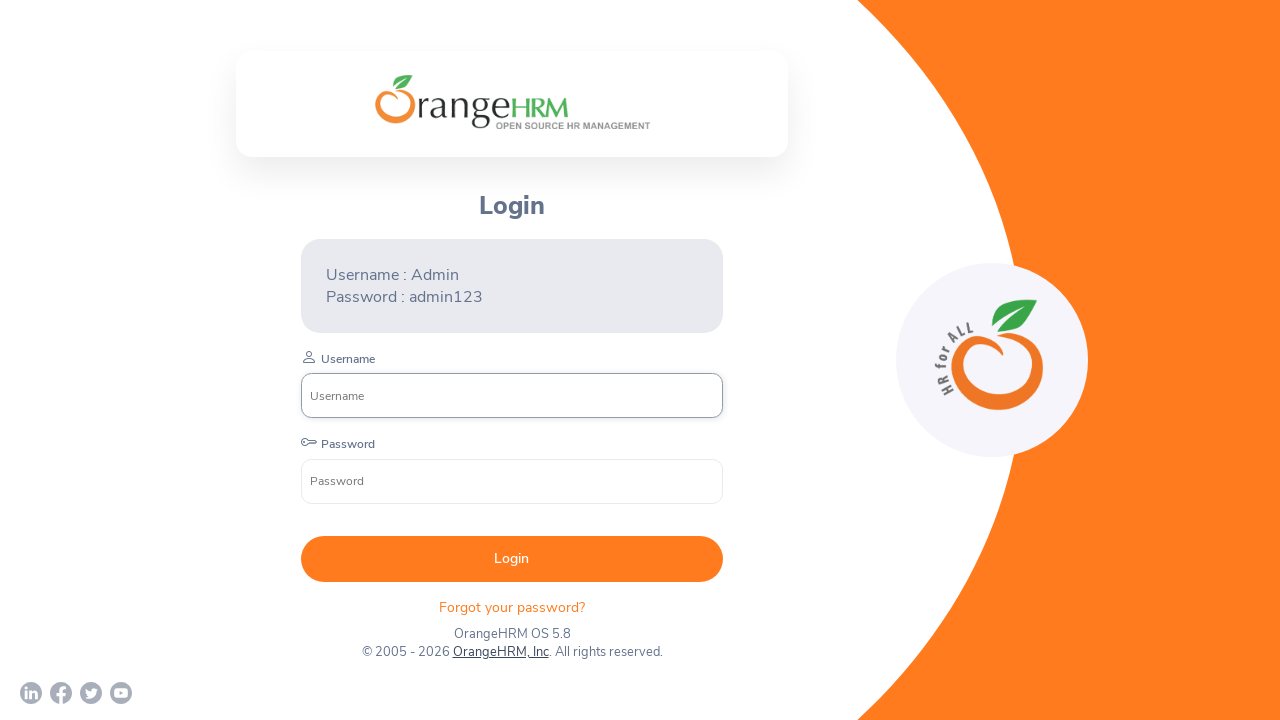

Waited for login page to load (domcontentloaded)
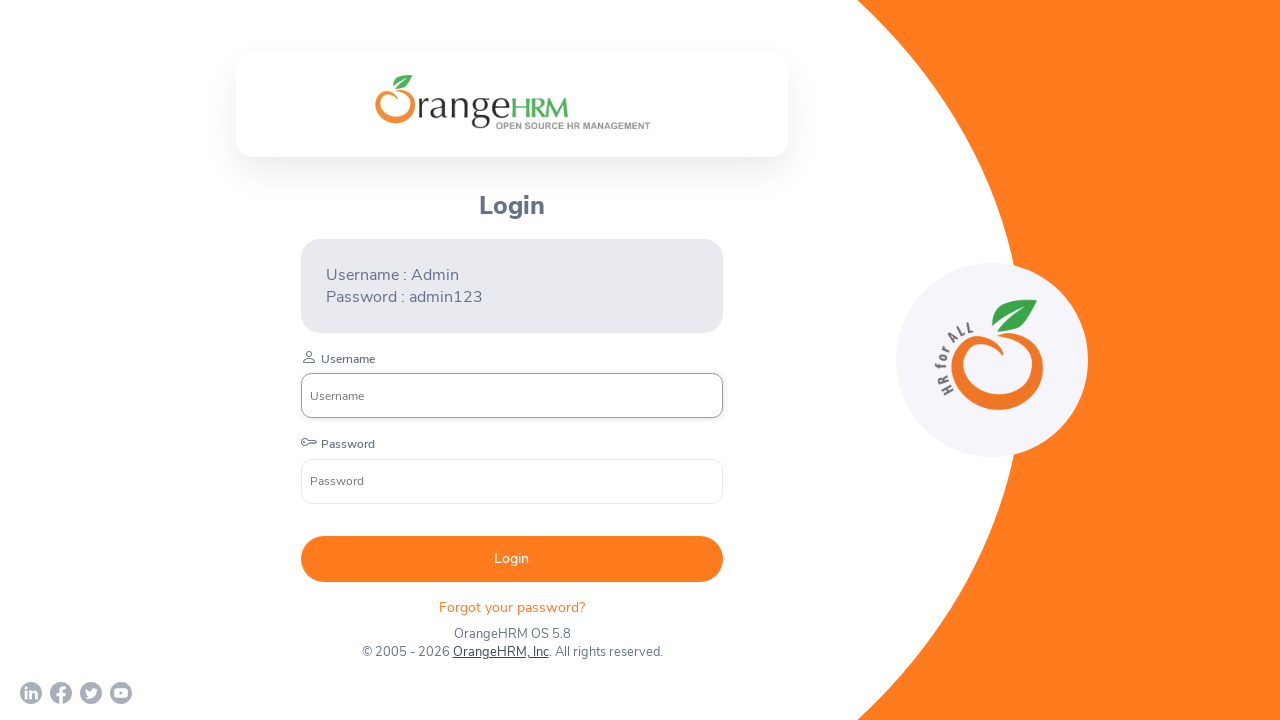

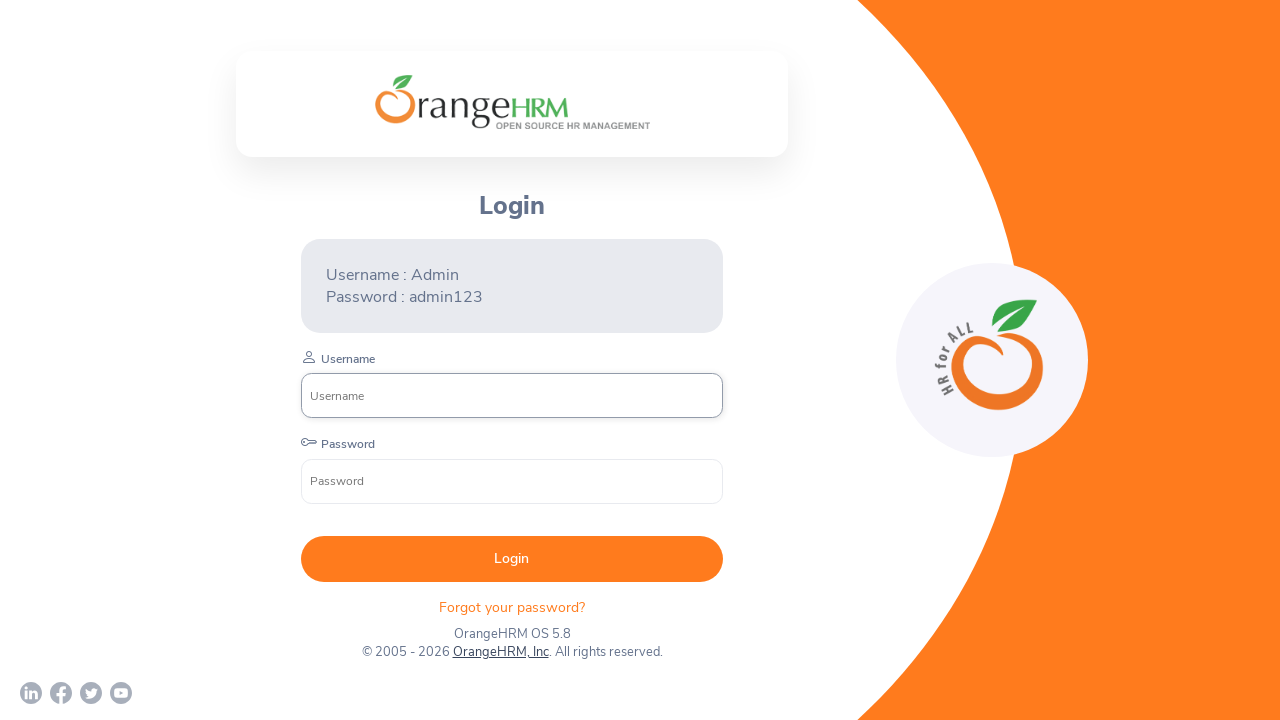